Tests filling a text input field using ID locator by entering a name and pressing Enter

Starting URL: https://testautomationpractice.blogspot.com/

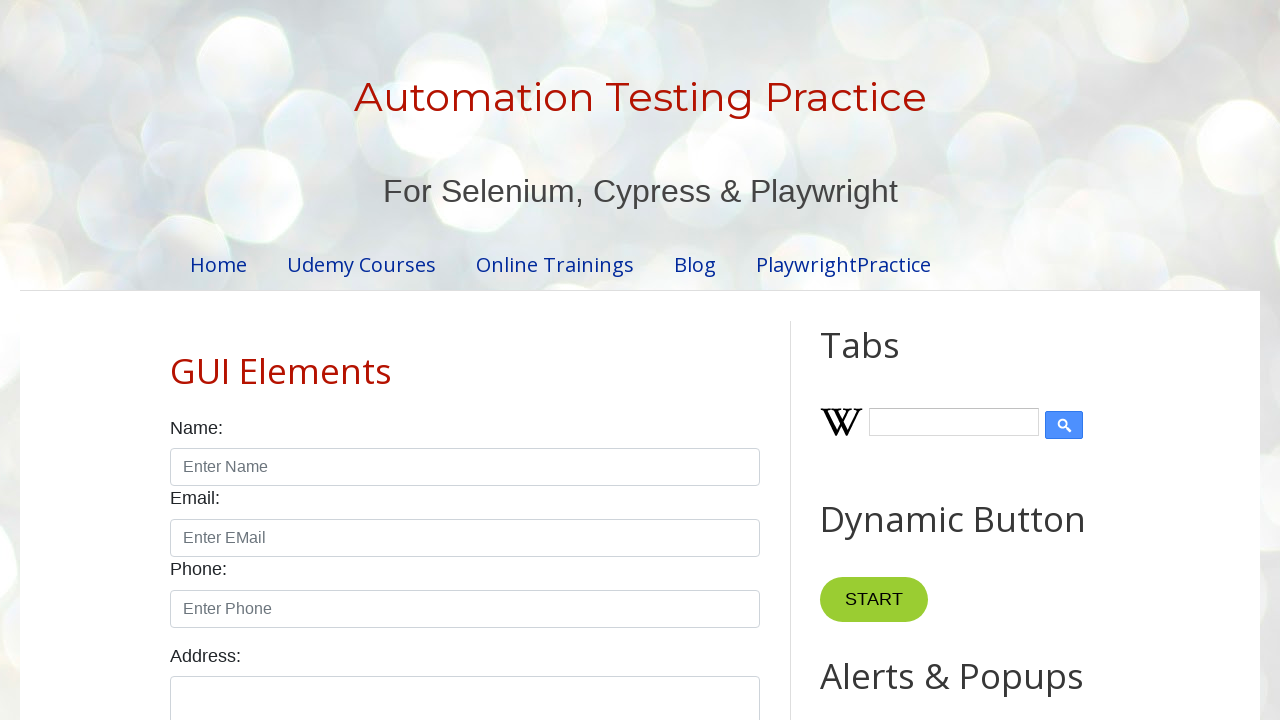

Filled name field with 'YG nd HSH' using ID locator on #name
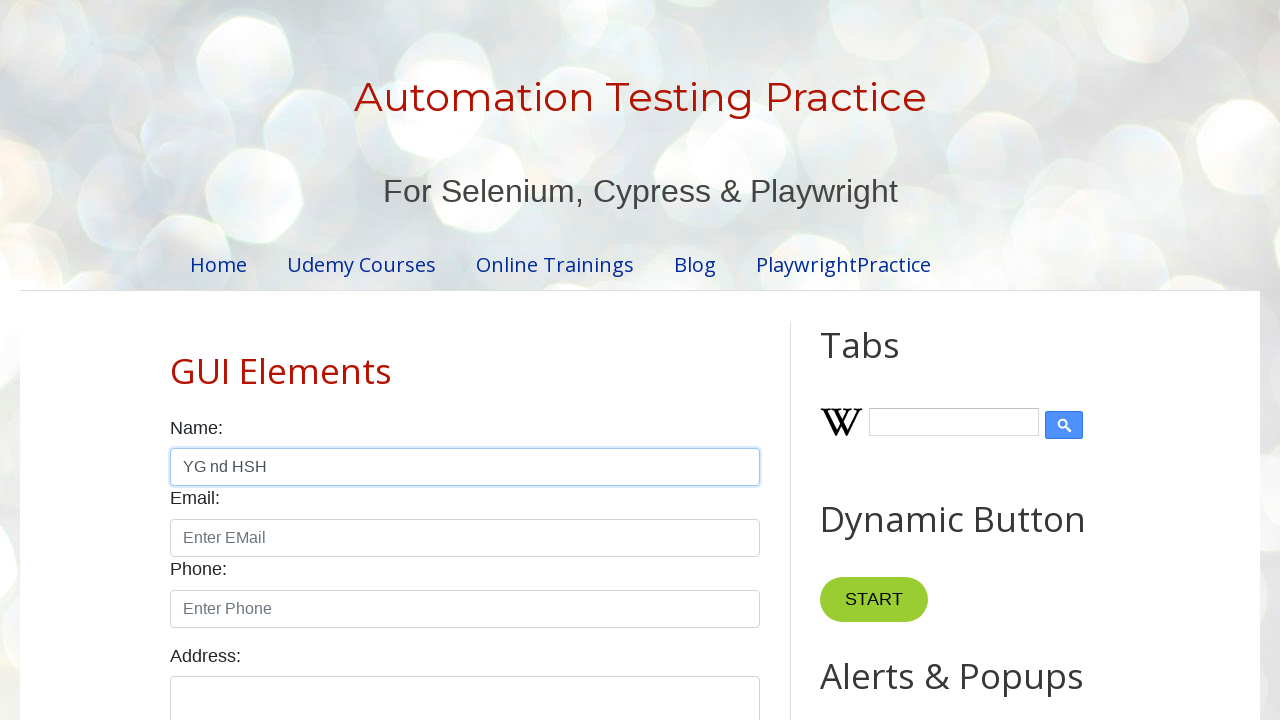

Pressed Enter key in name field on #name
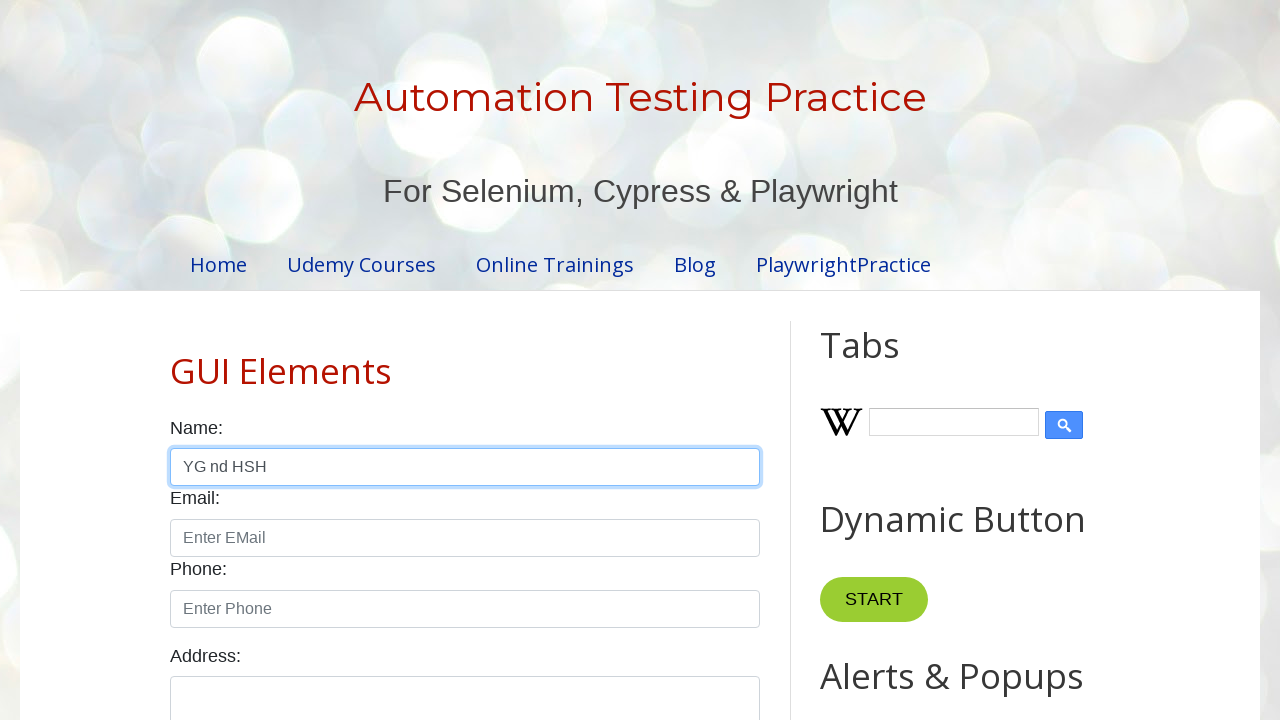

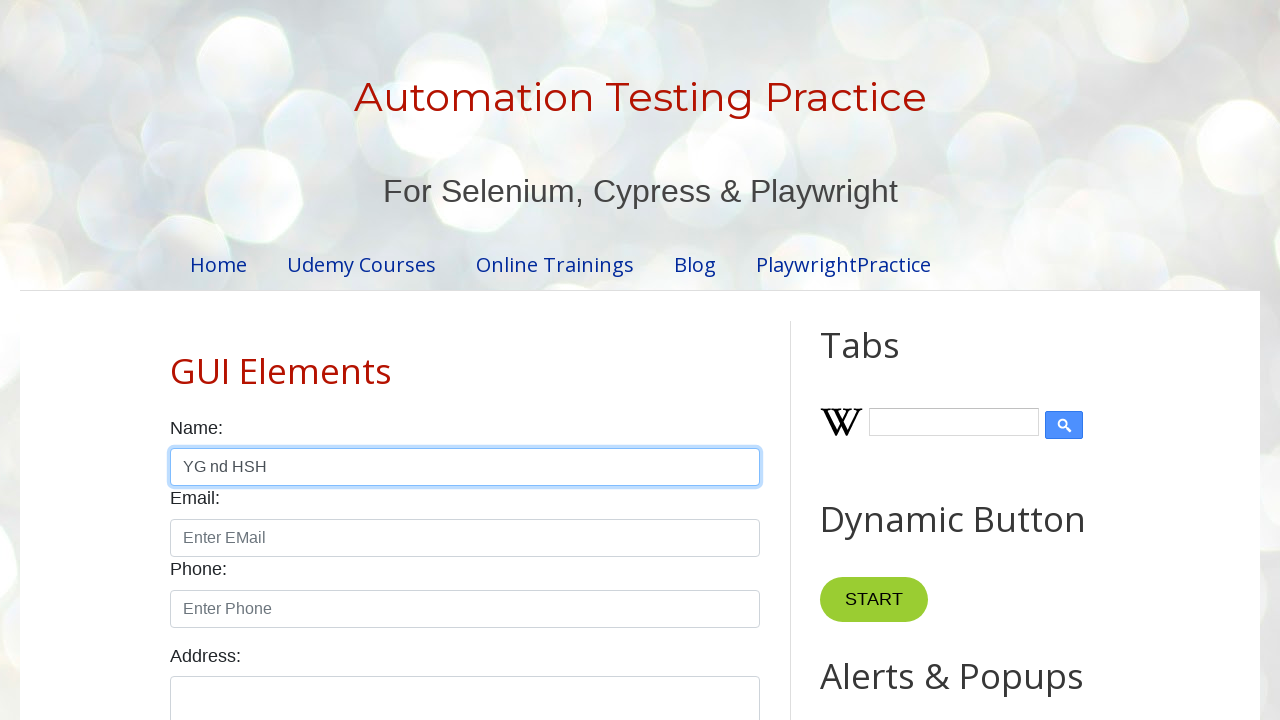